Verifies the page title matches "Playwright", checks the "Get started" link href attribute, clicks it, and verifies the URL contains "intro"

Starting URL: https://playwright.dev/

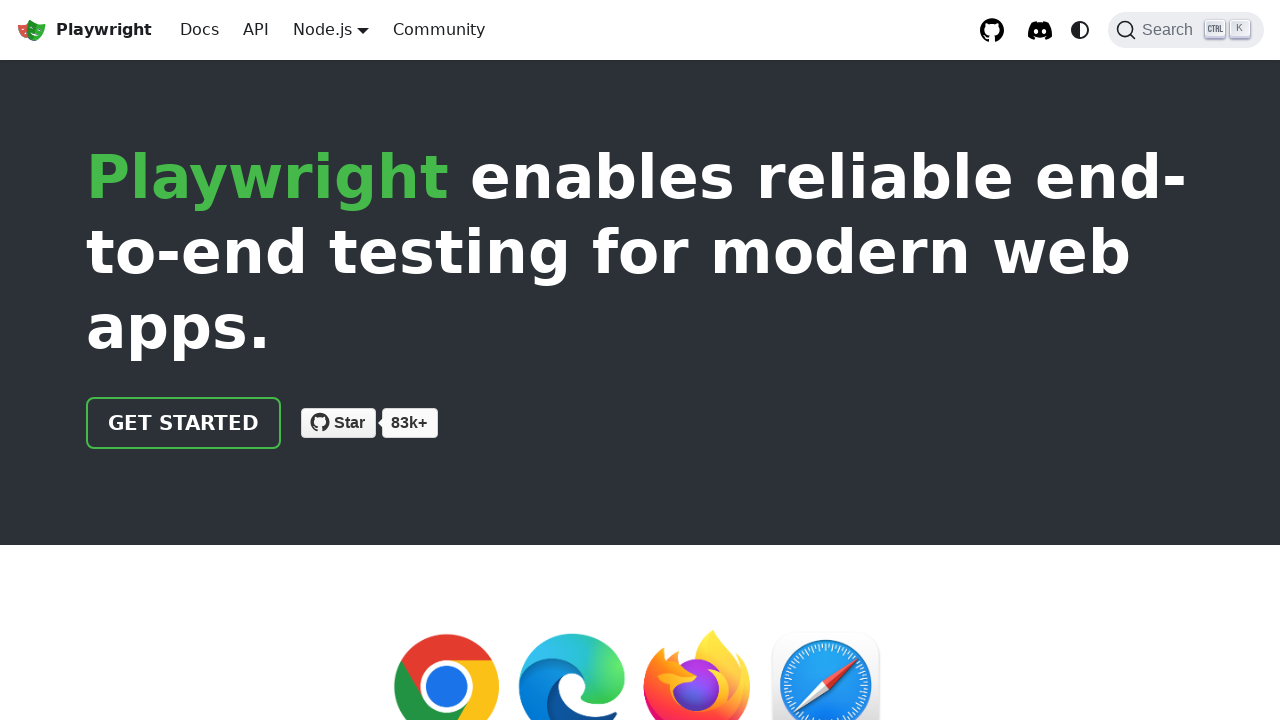

Verified page title contains 'Playwright'
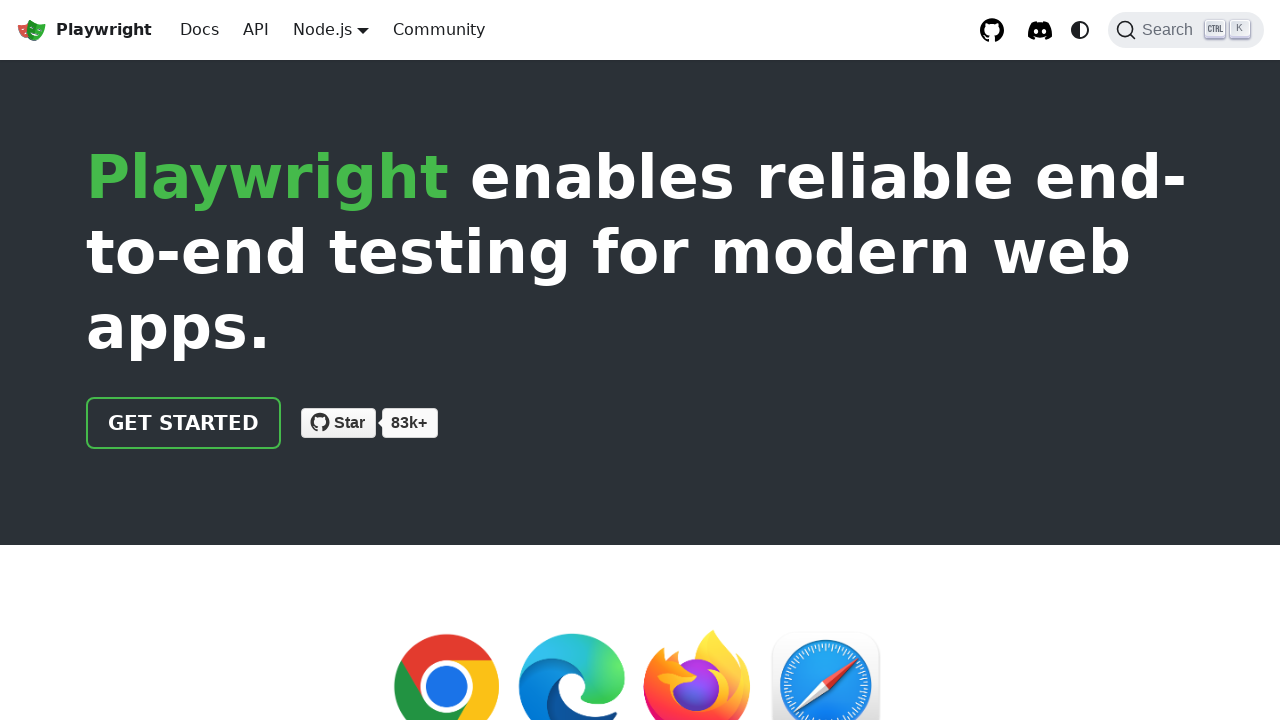

Located 'Get started' link
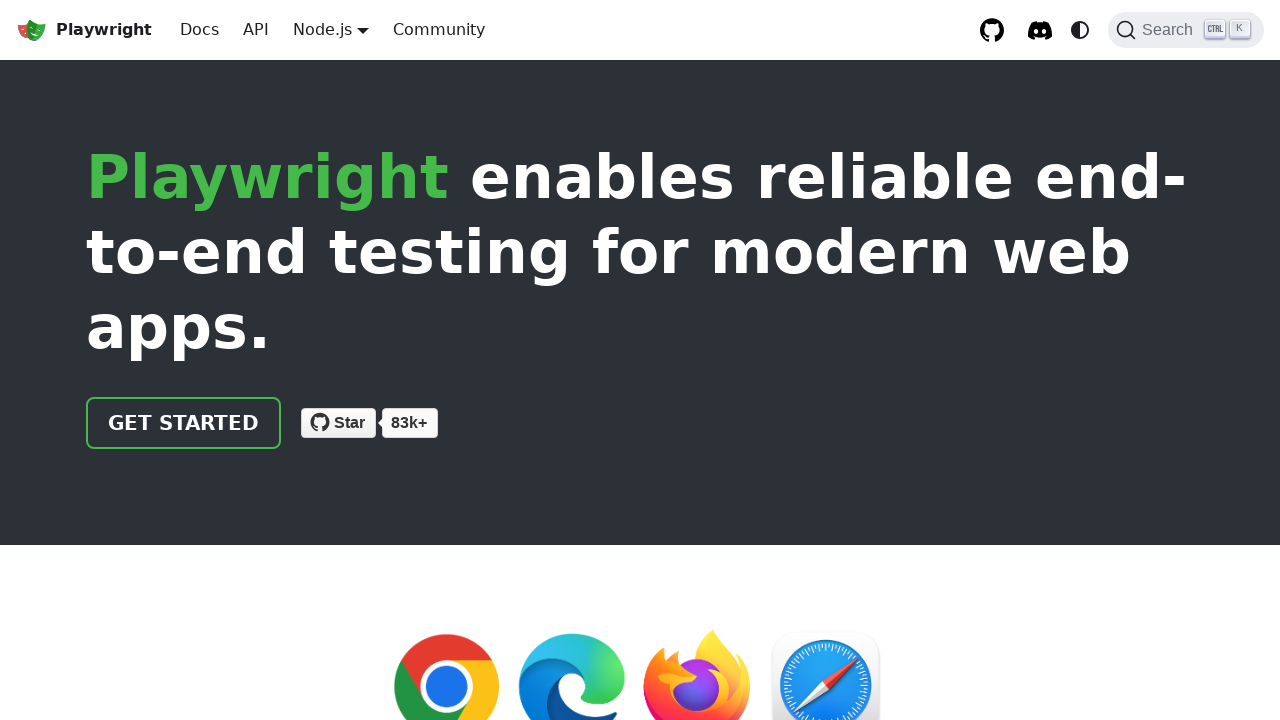

Retrieved href attribute from 'Get started' link
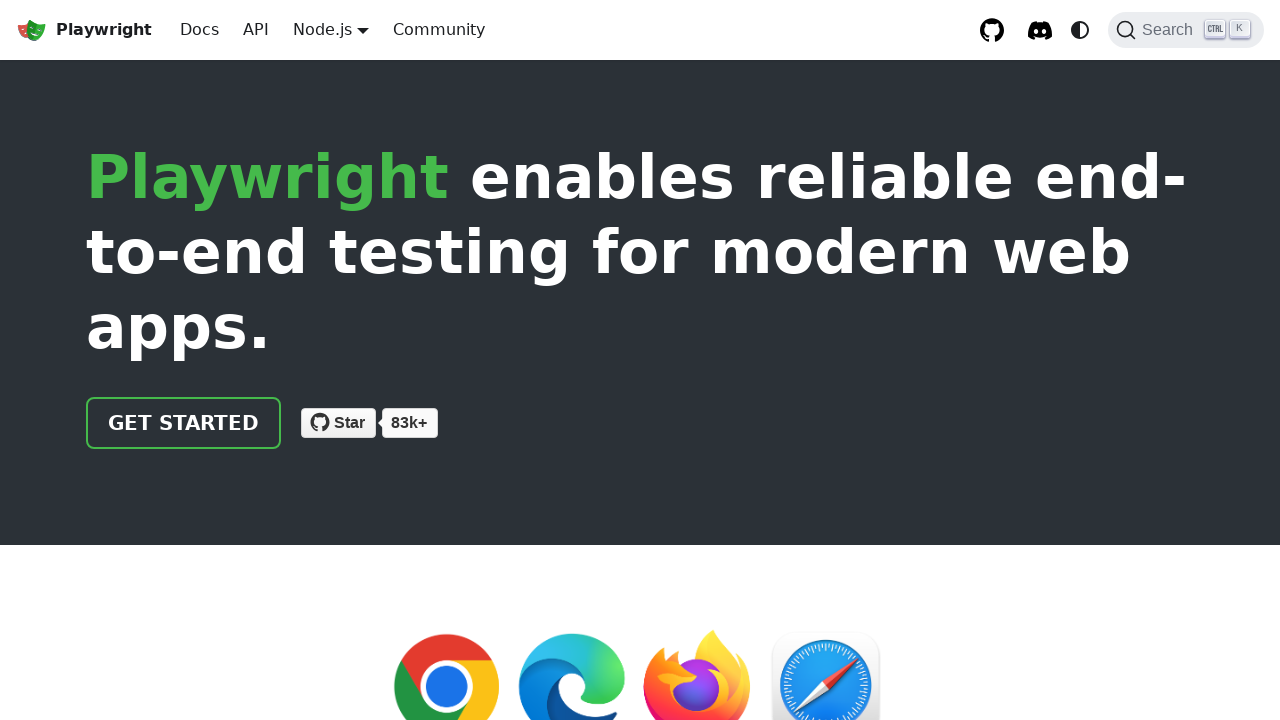

Verified 'Get started' link href is '/docs/intro'
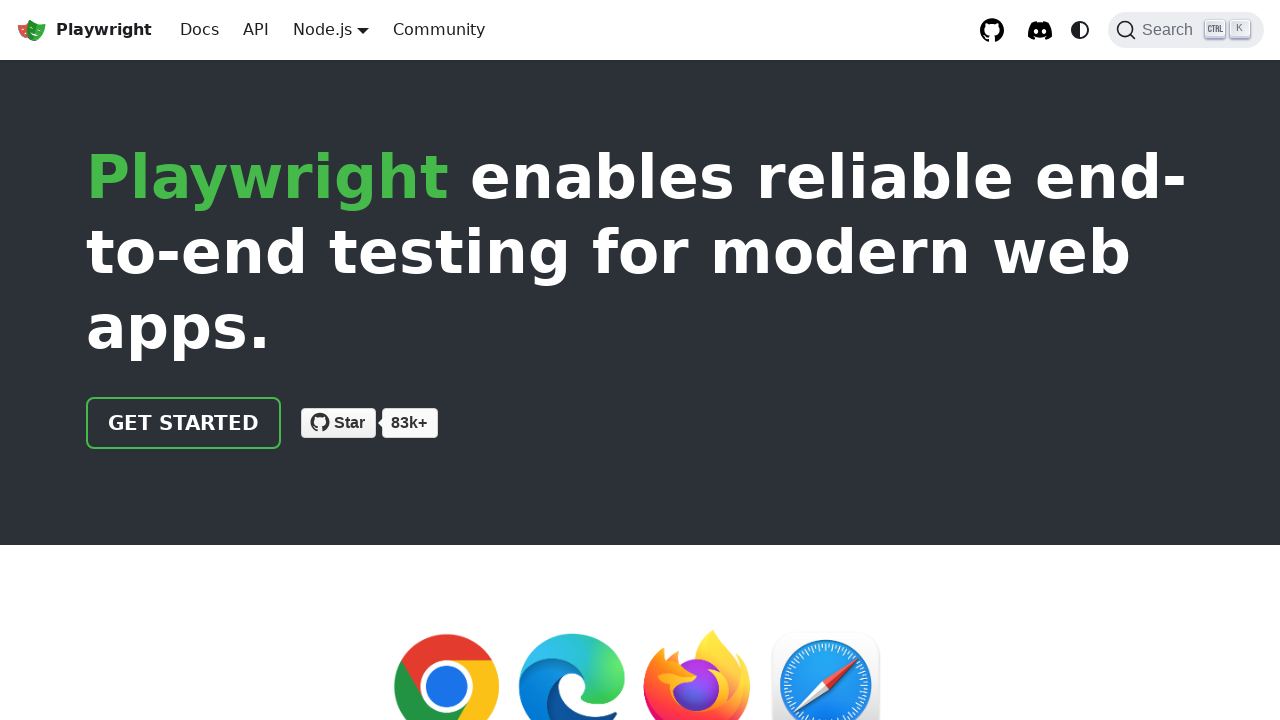

Clicked 'Get started' link at (184, 423) on text='Get started'
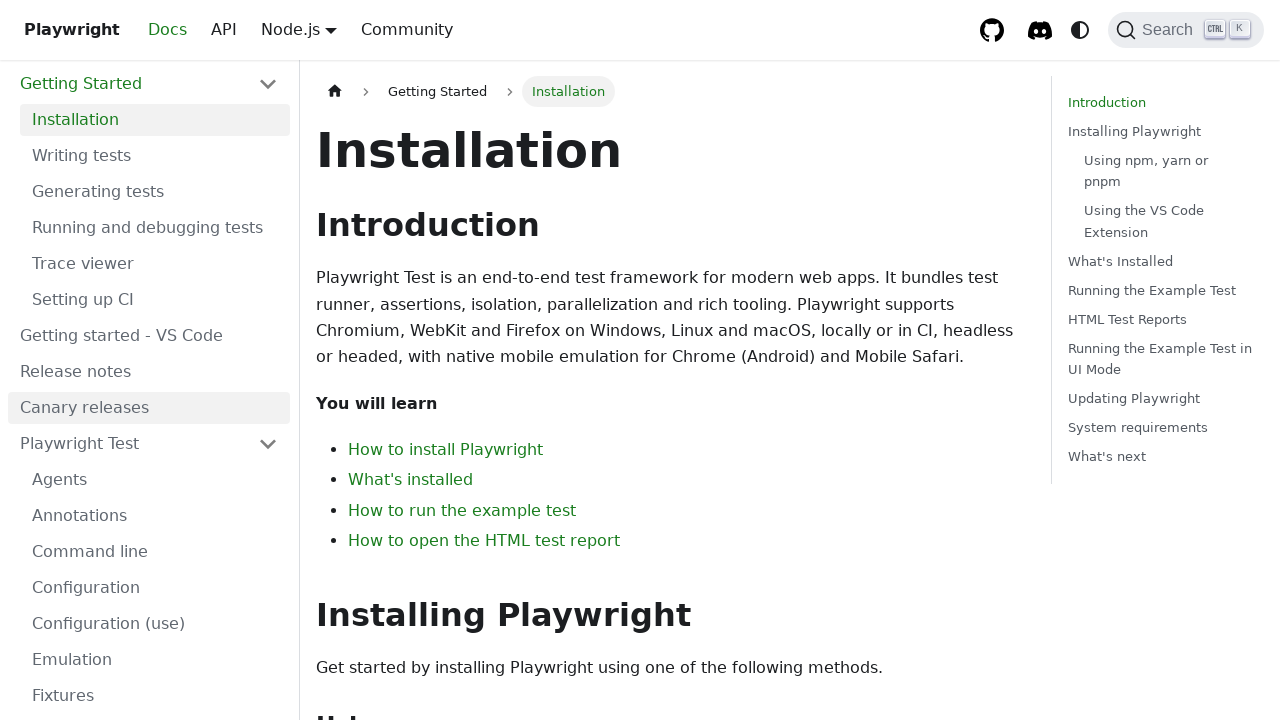

Verified URL contains 'intro'
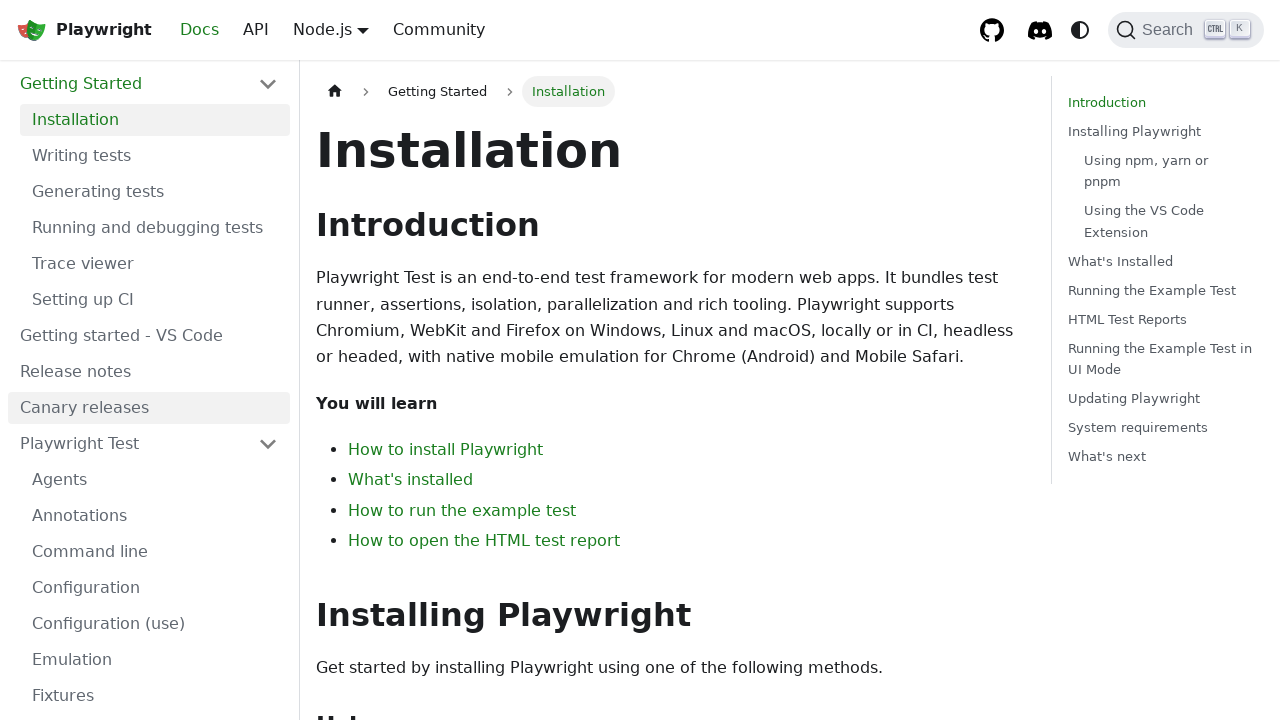

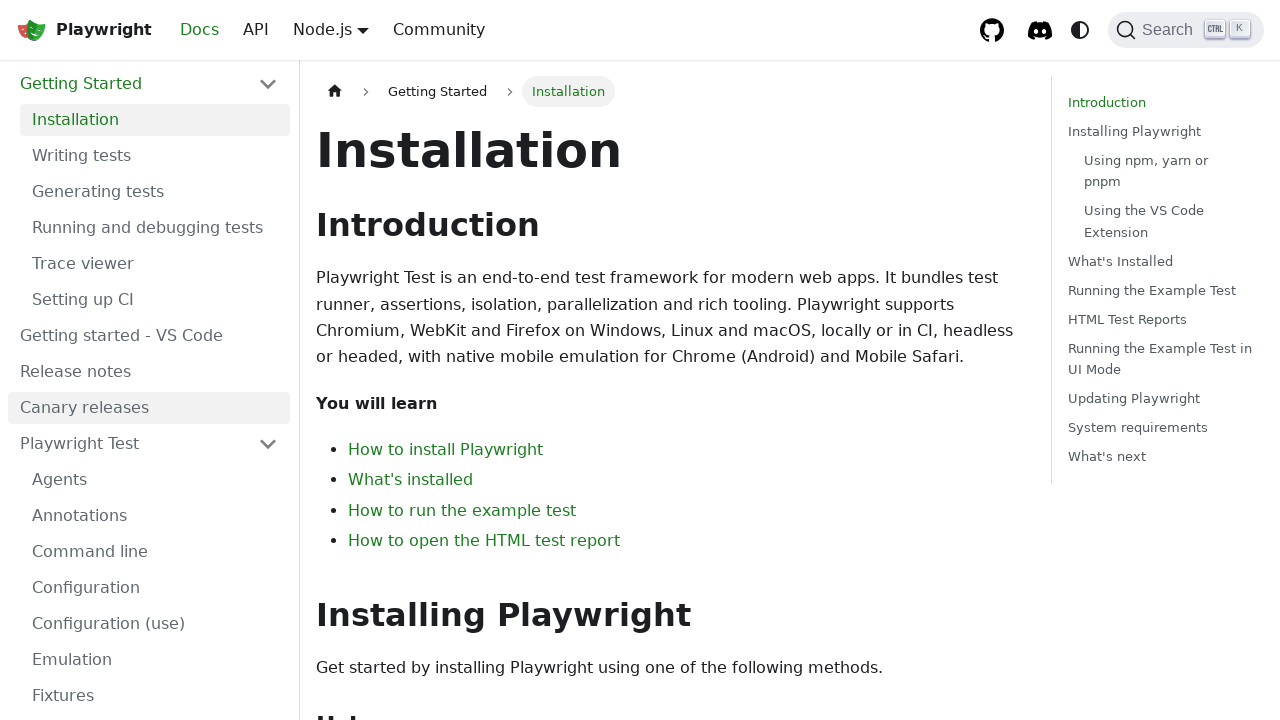